Tests hovering over the Features menu on the FreeCRM homepage to reveal dropdown options

Starting URL: https://freecrm.com/

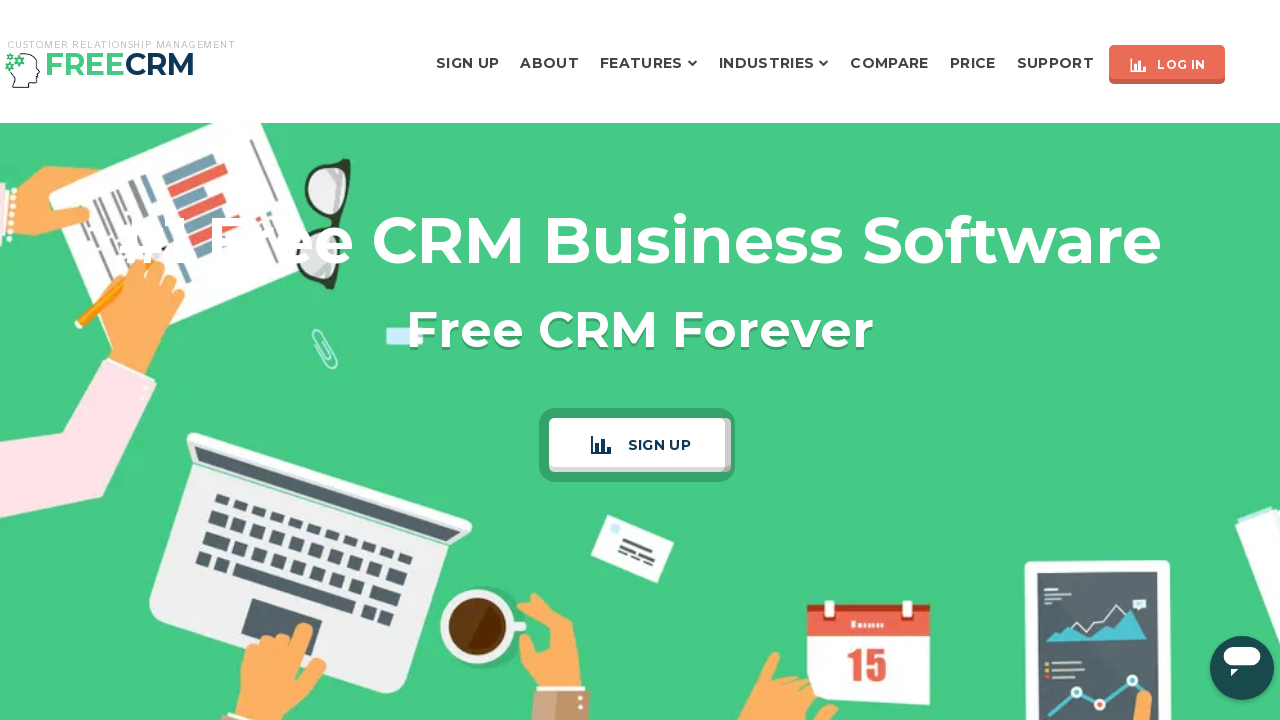

Hovered over Features menu on FreeCRM homepage at (641, 63) on a:has-text('Features')
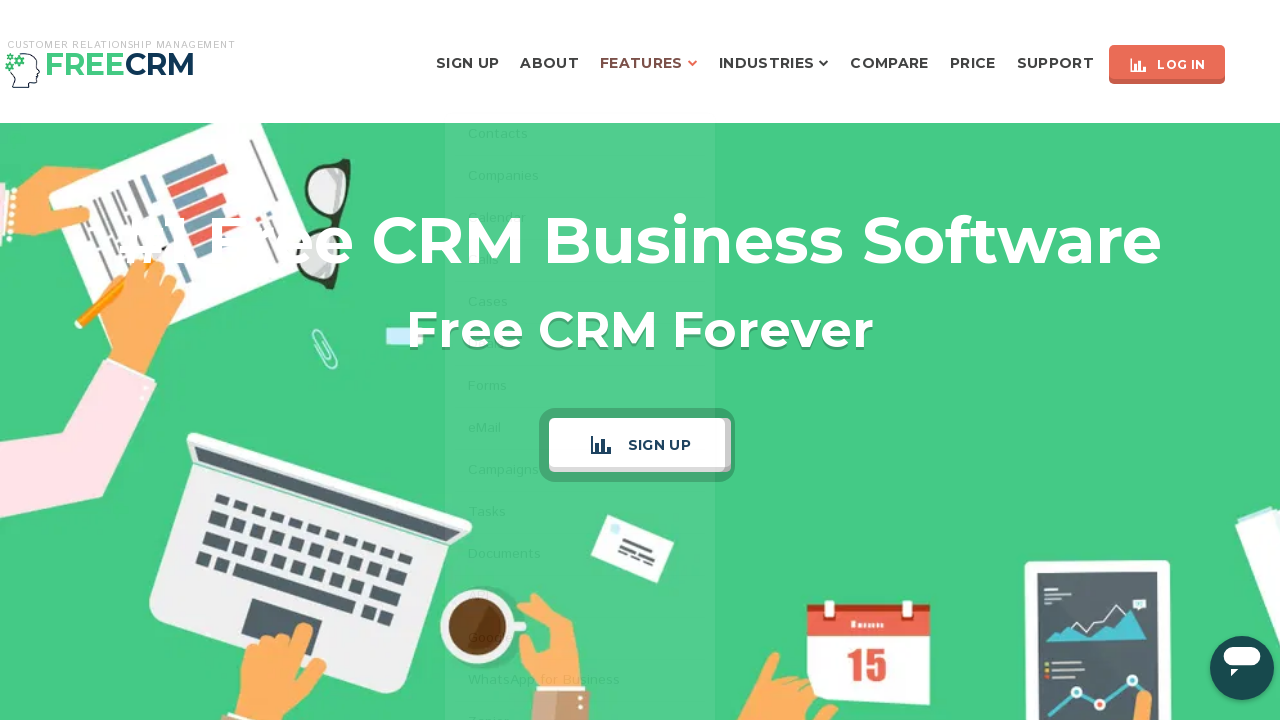

Waited 500ms for Features dropdown menu to appear
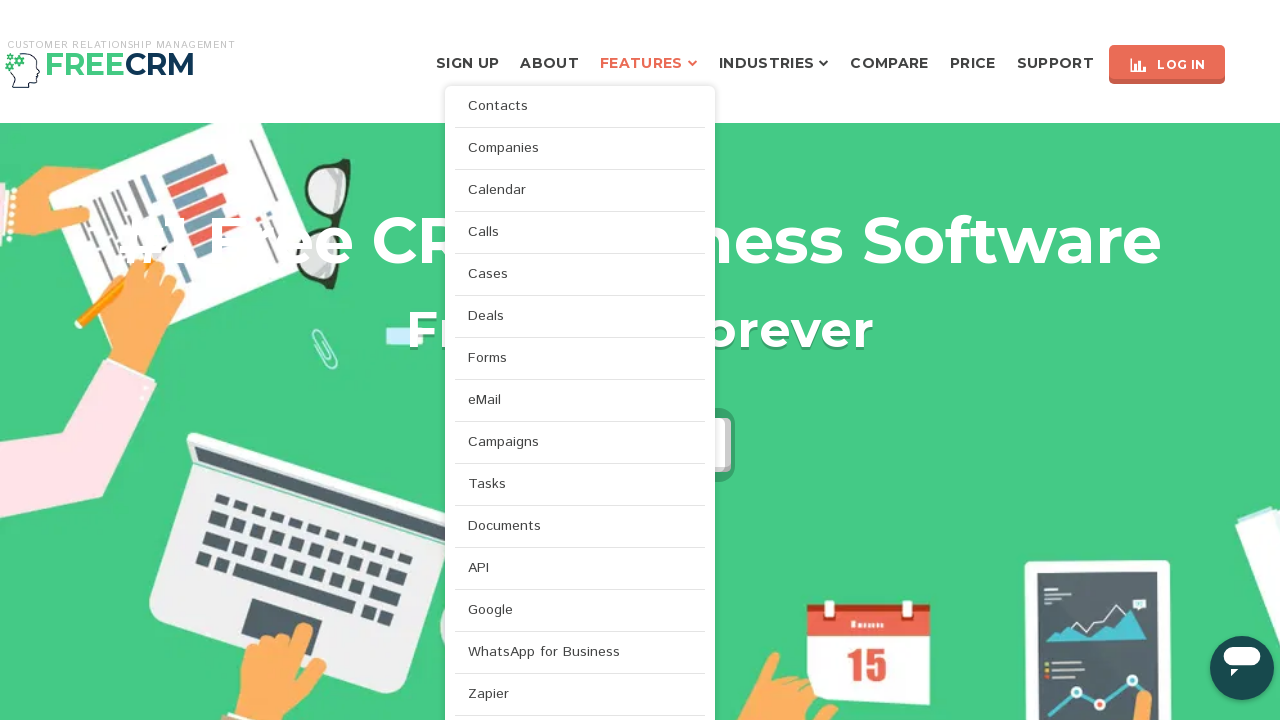

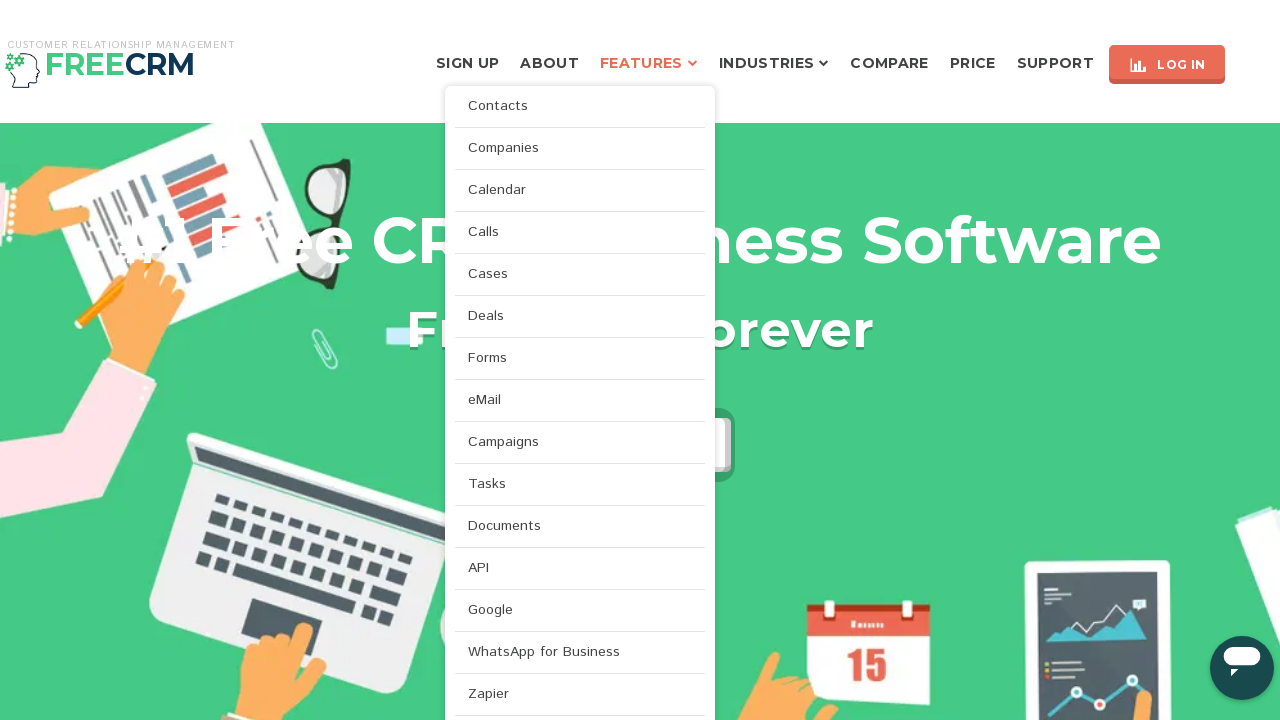